Tests basic browser navigation by visiting hepsiburada.com, navigating to trendyol.com, going back to the previous page, and refreshing the page.

Starting URL: https://www.hepsiburada.com/

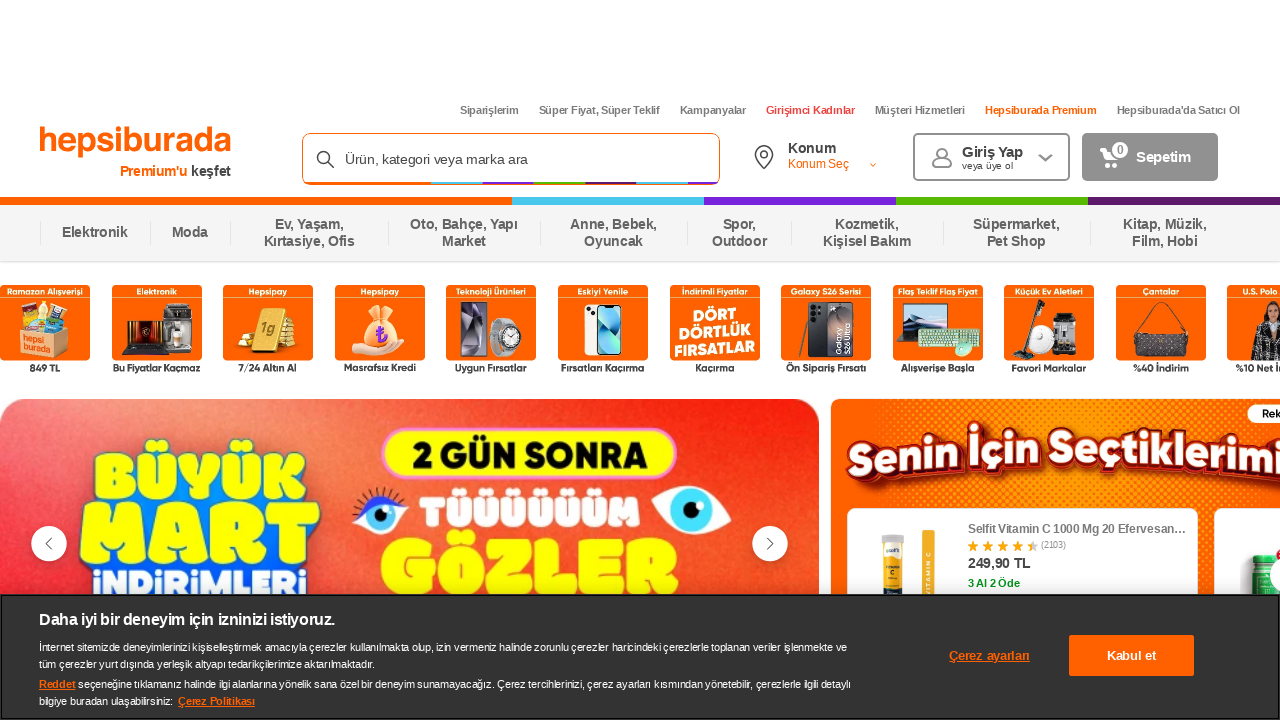

Navigated to hepsiburada.com
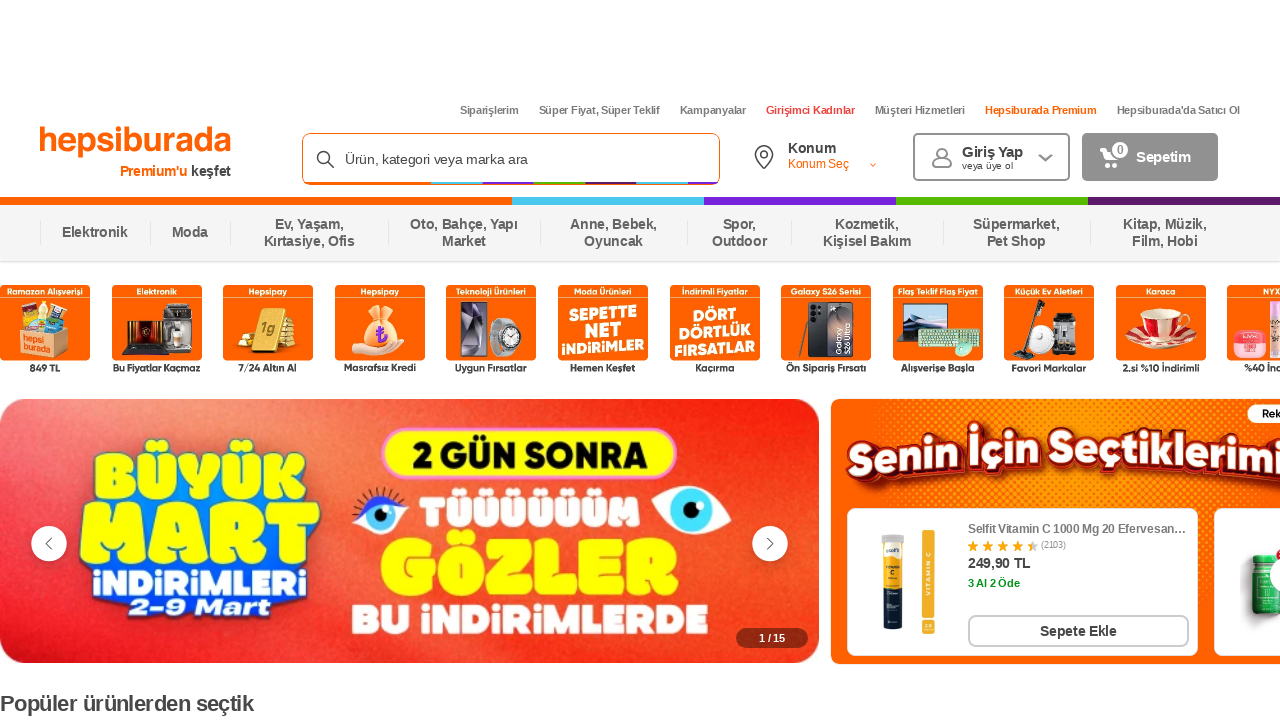

Navigated to trendyol.com
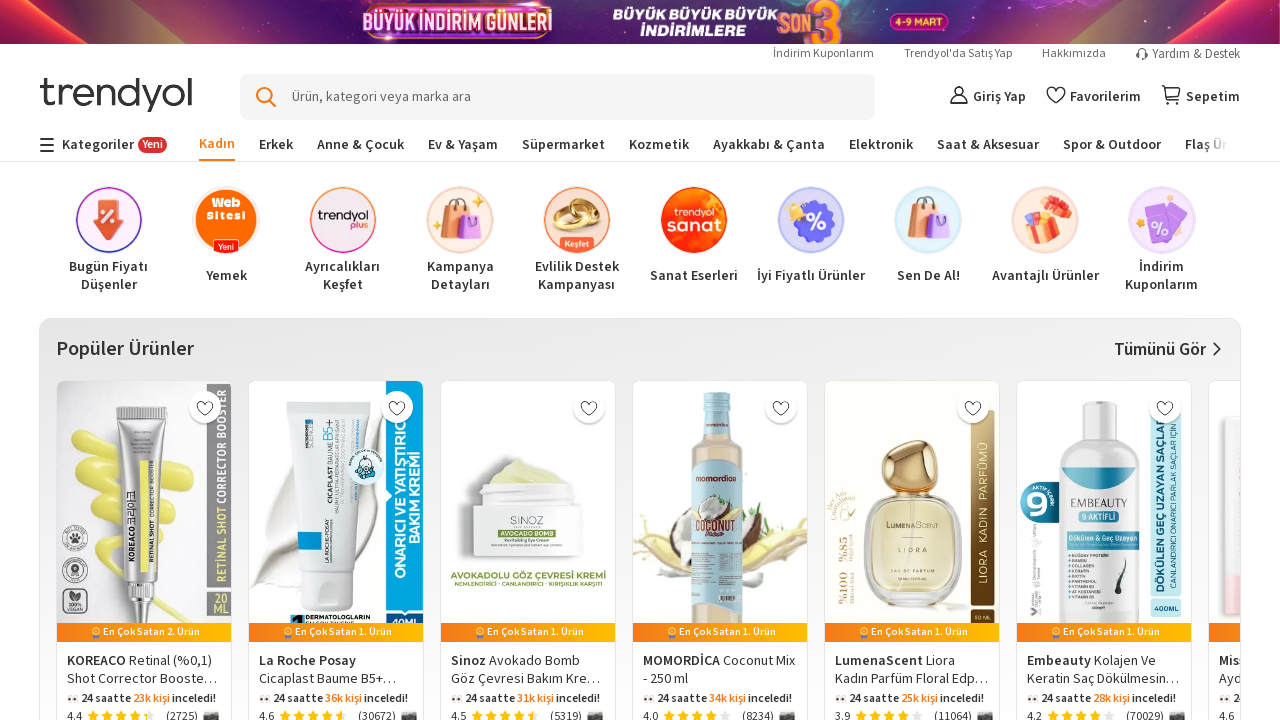

Navigated back to previous page (hepsiburada.com)
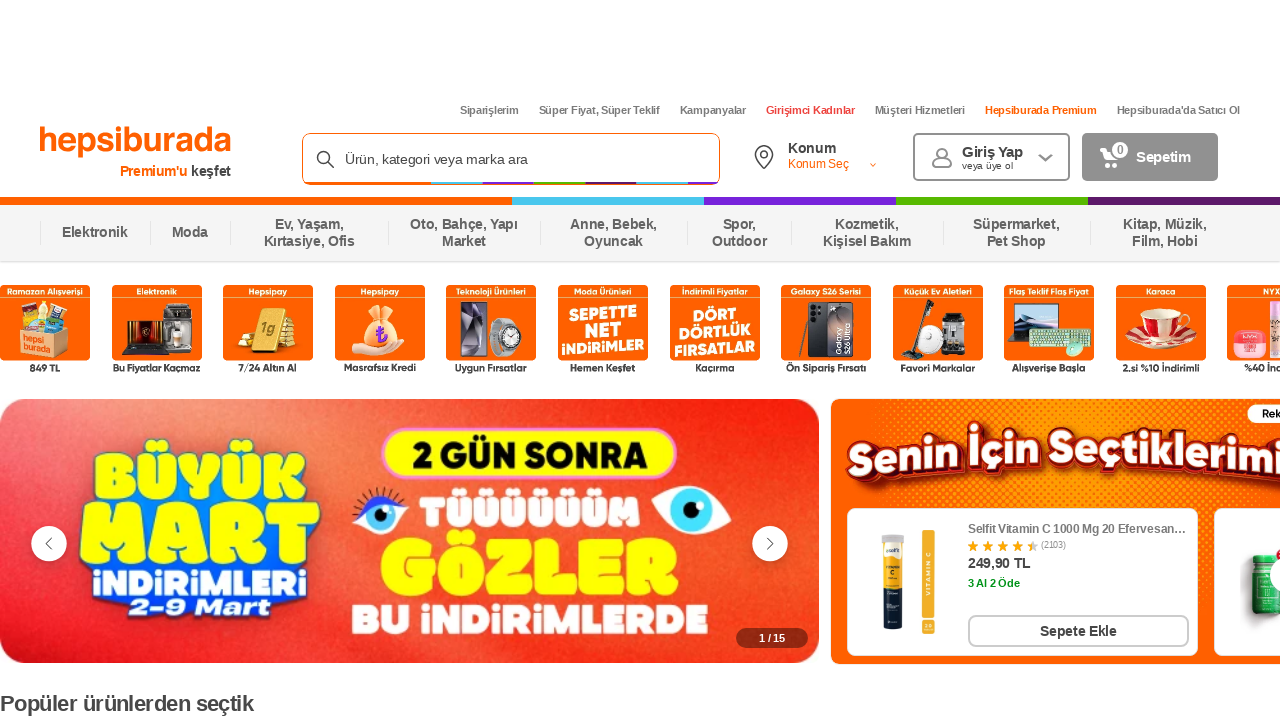

Refreshed the current page
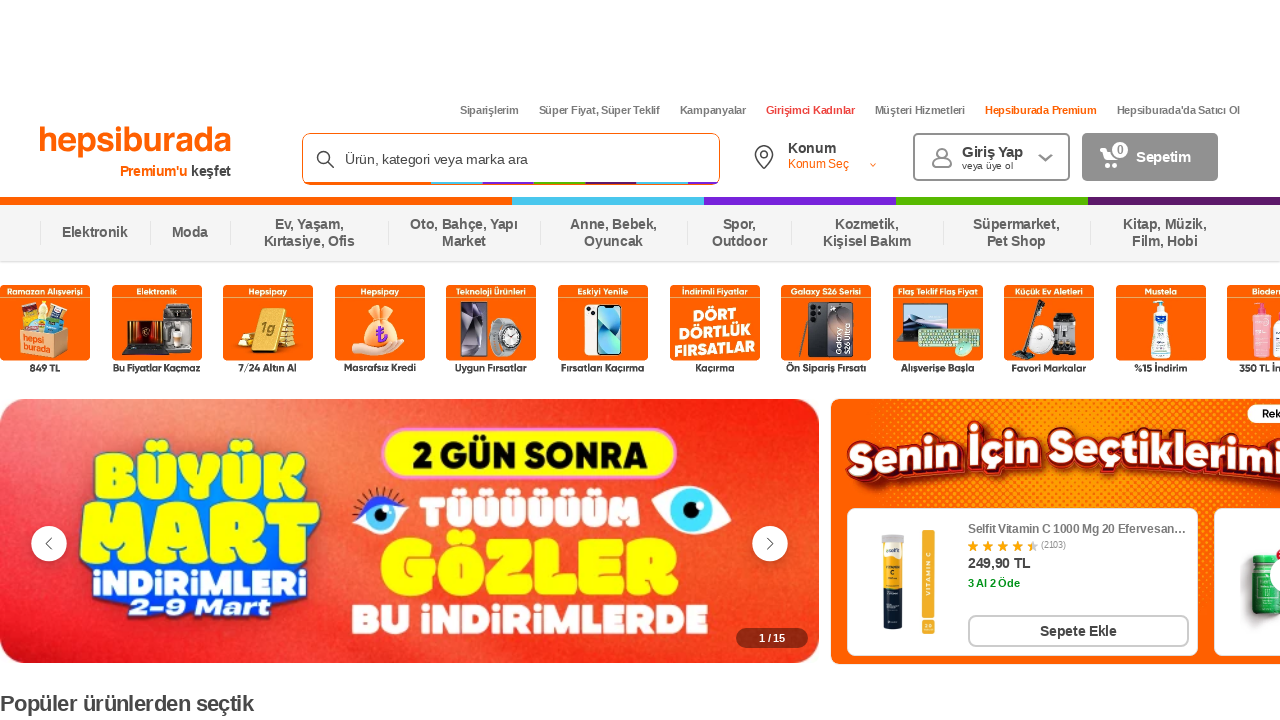

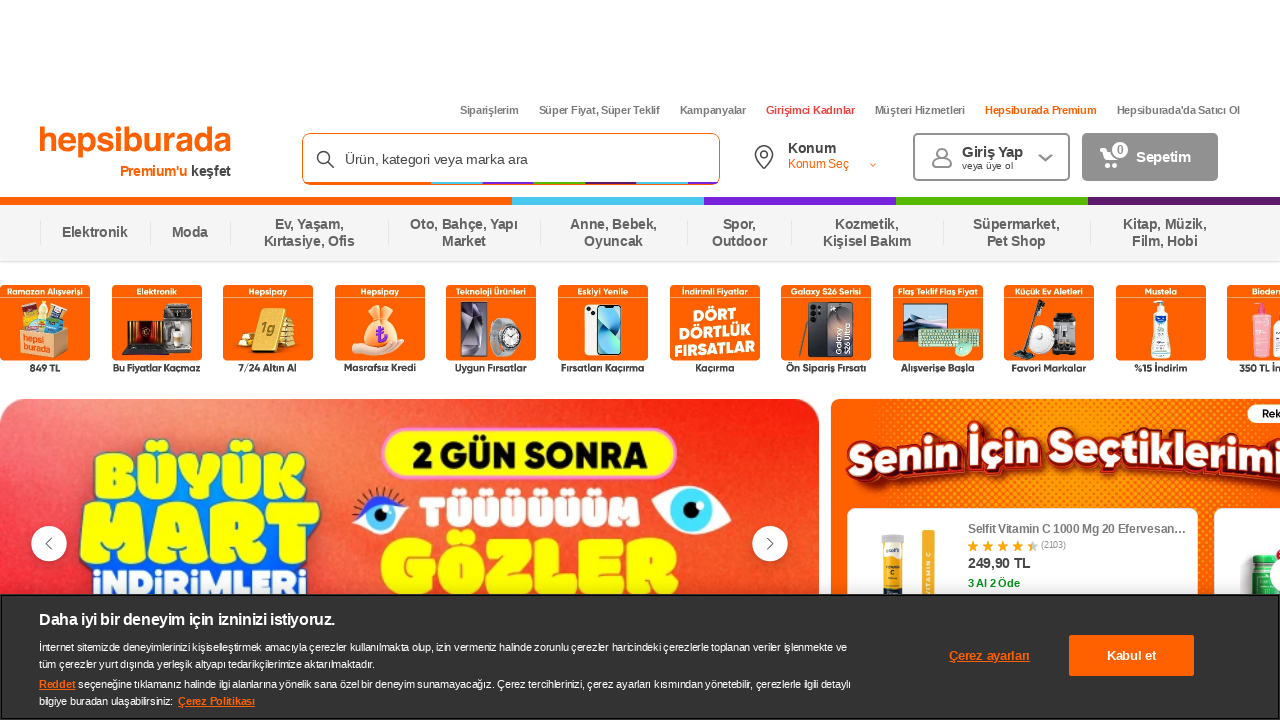